Tests JavaScript prompt alert handling by clicking a button that triggers a prompt, entering text into the prompt, accepting it, and verifying the result. Then tests the dismiss behavior of the same prompt.

Starting URL: https://demoqa.com/alerts

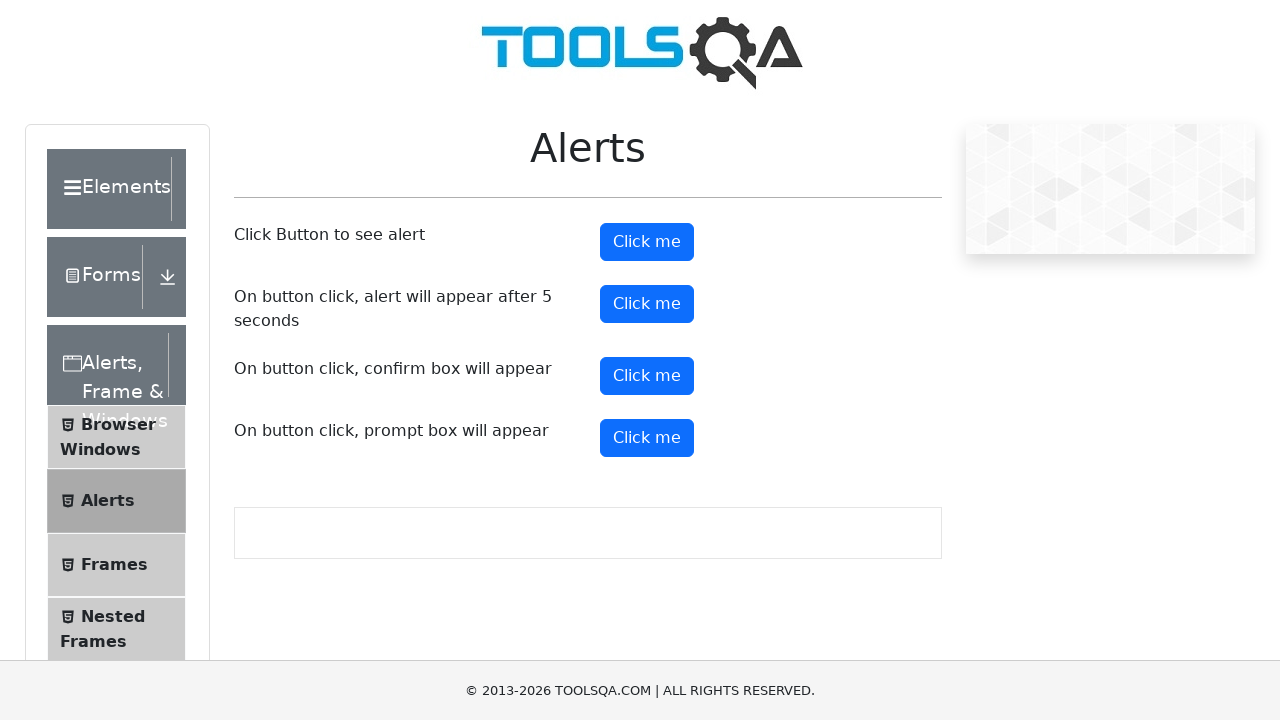

Set up dialog handler for first prompt to accept with text 'Tai Ngo'
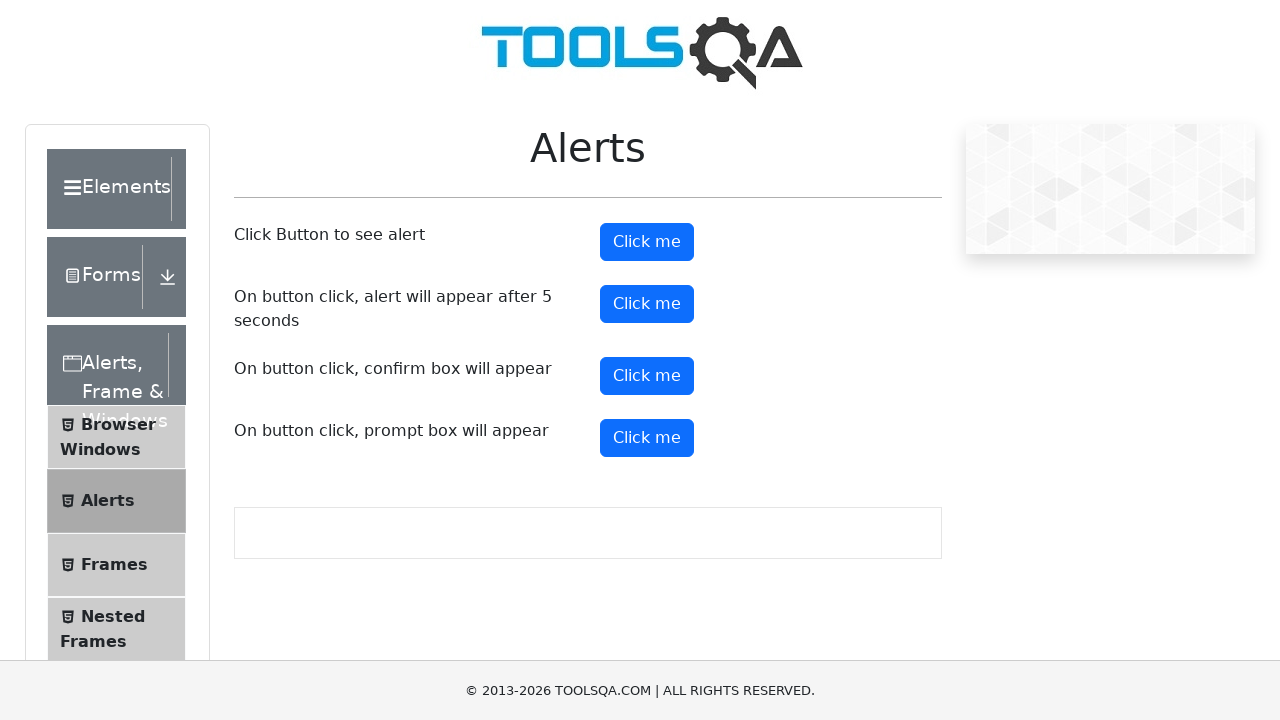

Clicked prompt button to trigger JavaScript prompt alert at (647, 438) on #promtButton
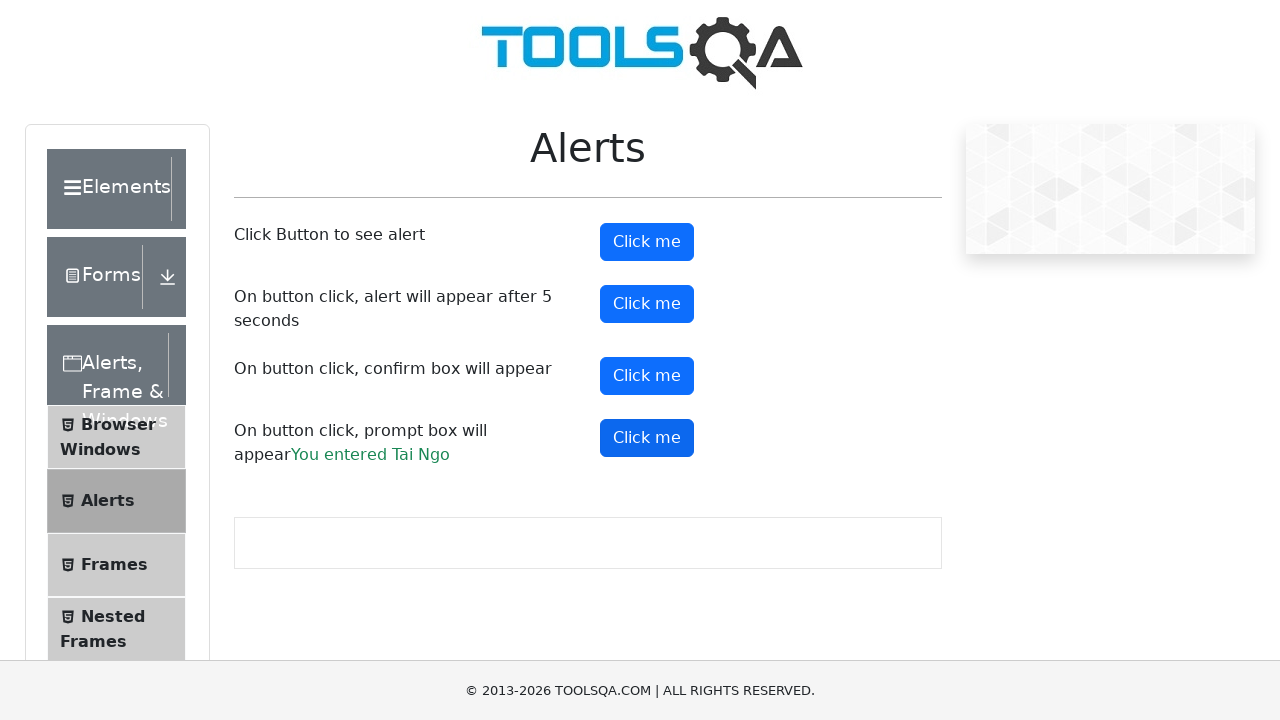

Waited for prompt result element to appear
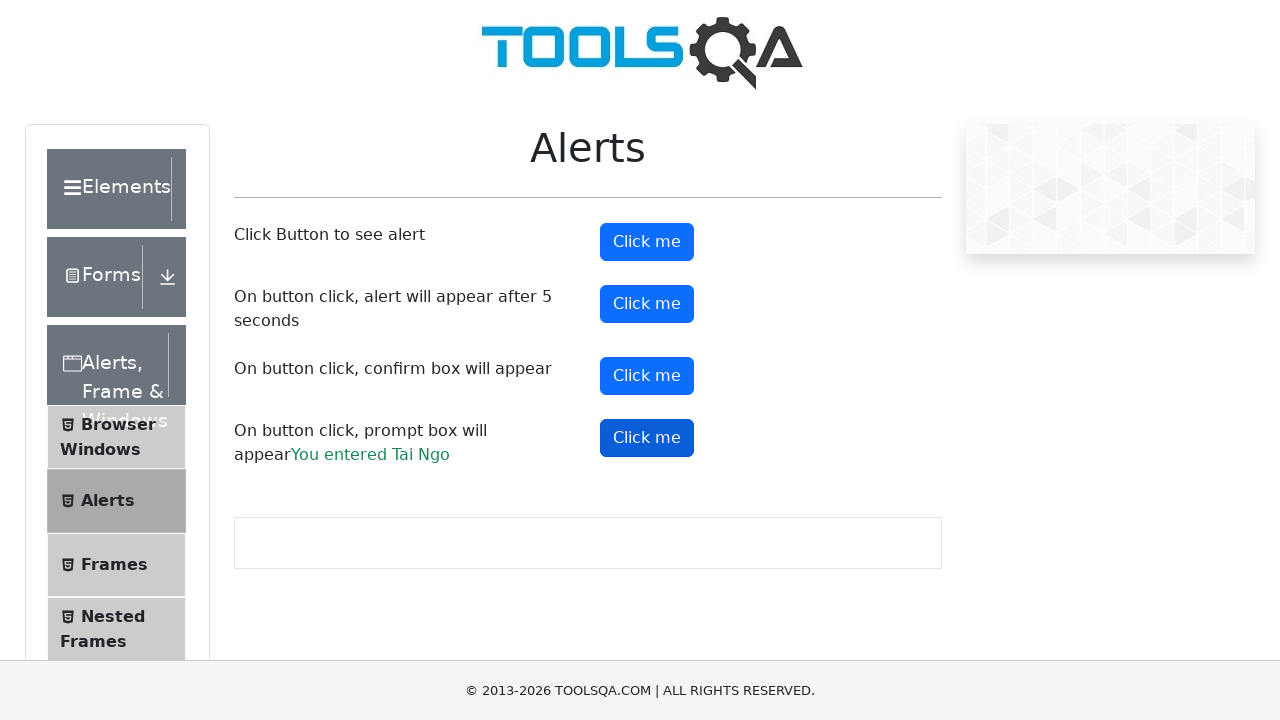

Verified prompt result displays 'You entered Tai Ngo'
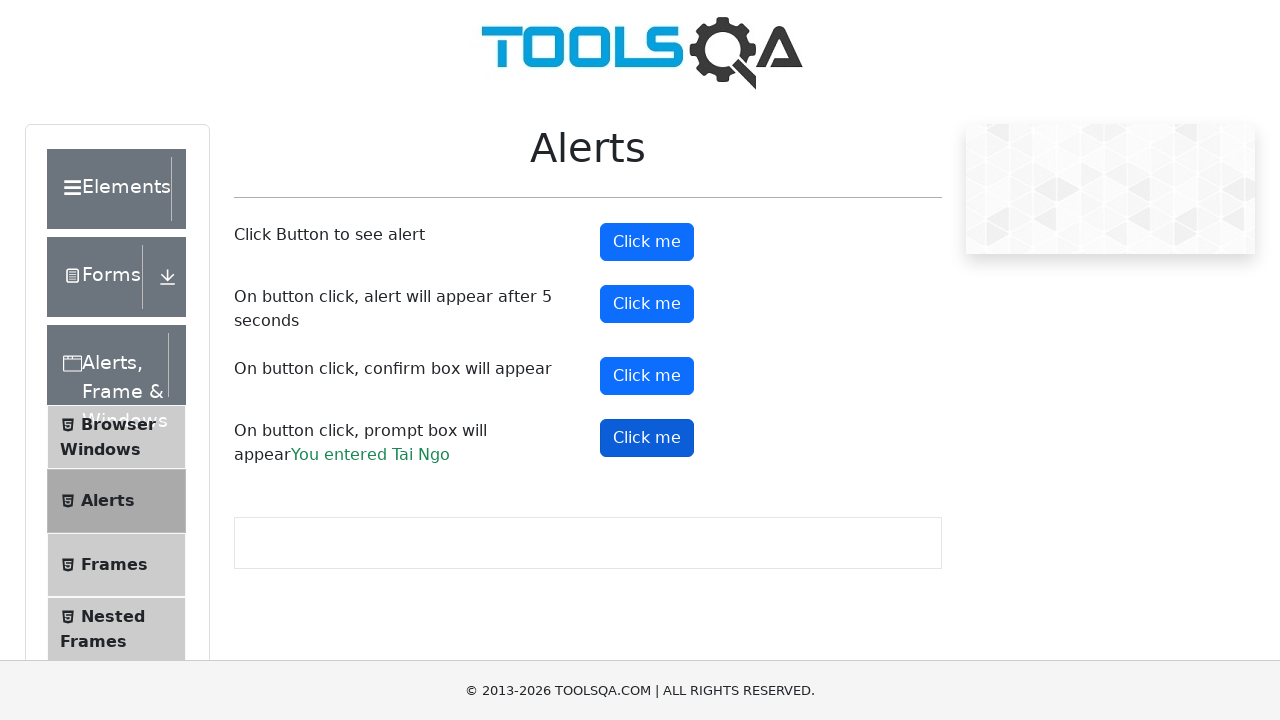

Set up dialog handler for second prompt to dismiss
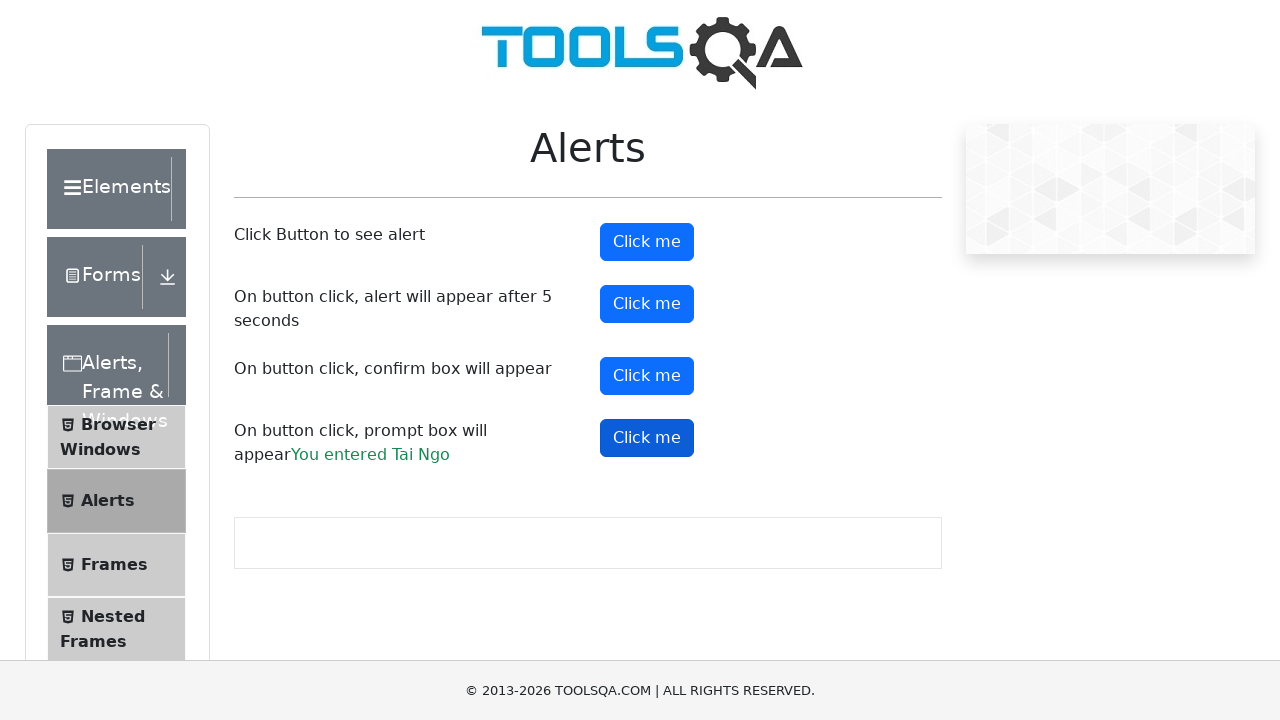

Clicked prompt button again to test dismiss behavior at (647, 438) on #promtButton
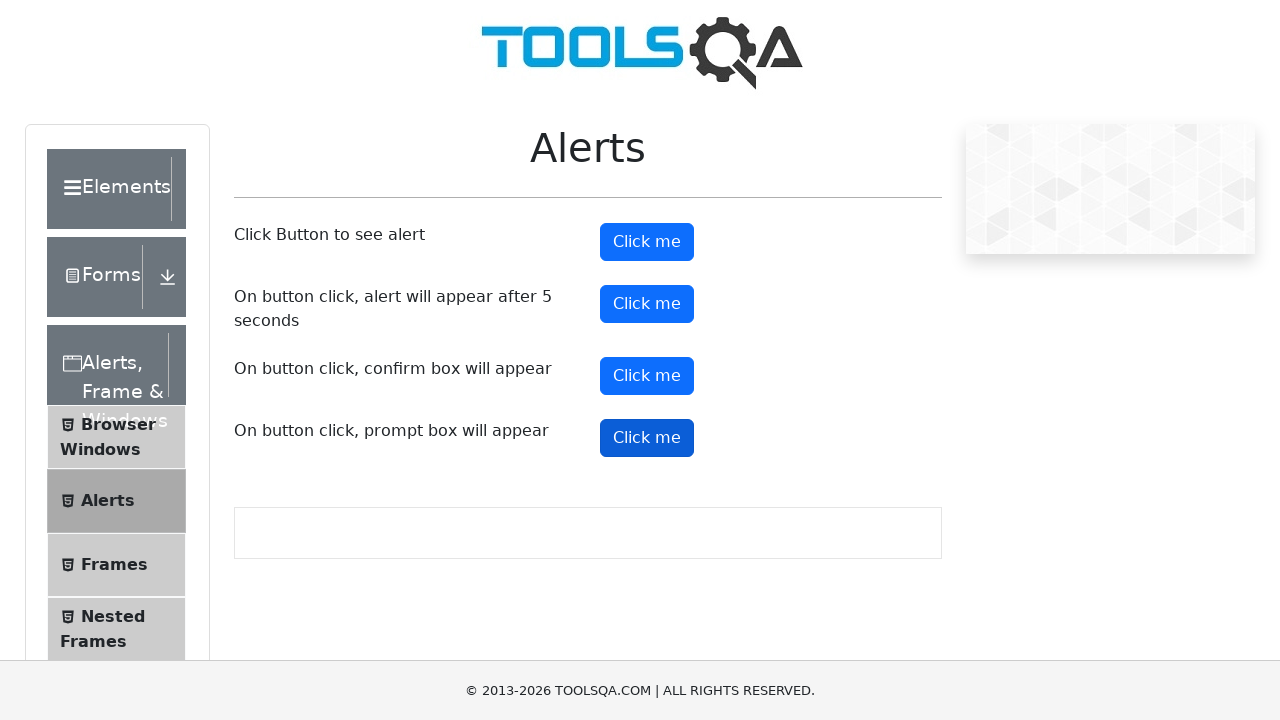

Waited 500ms for dismiss action to complete
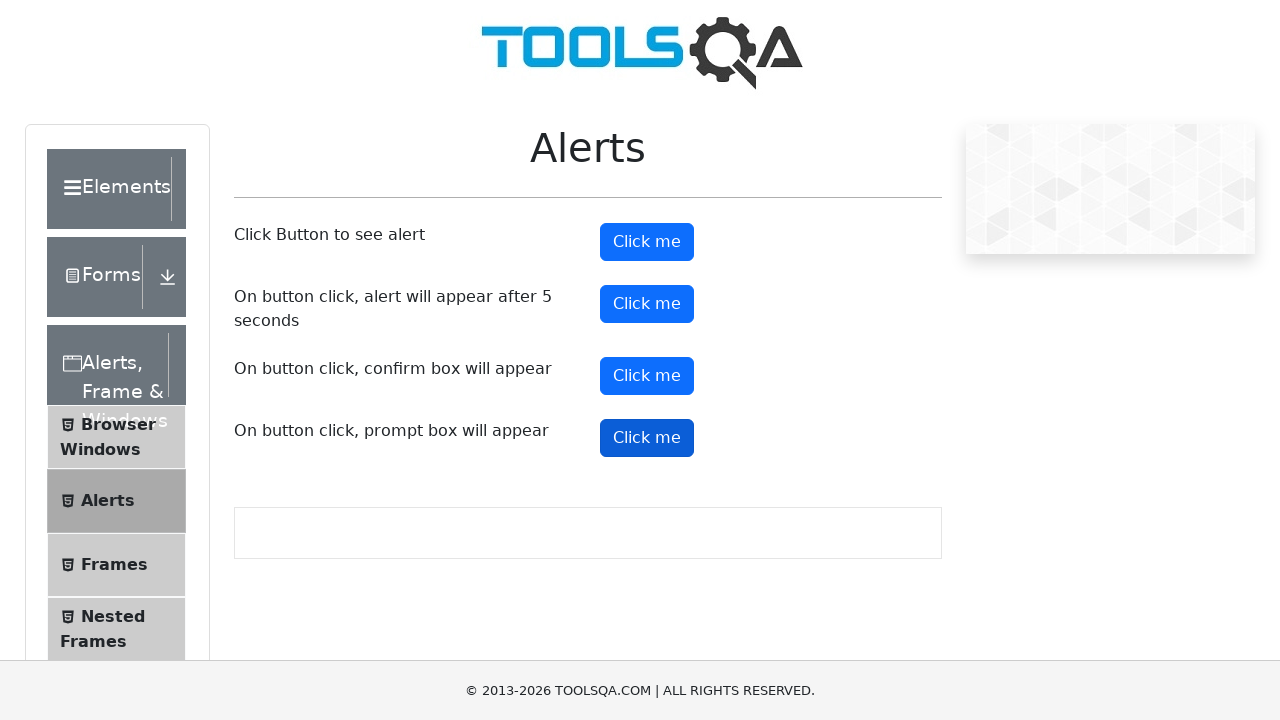

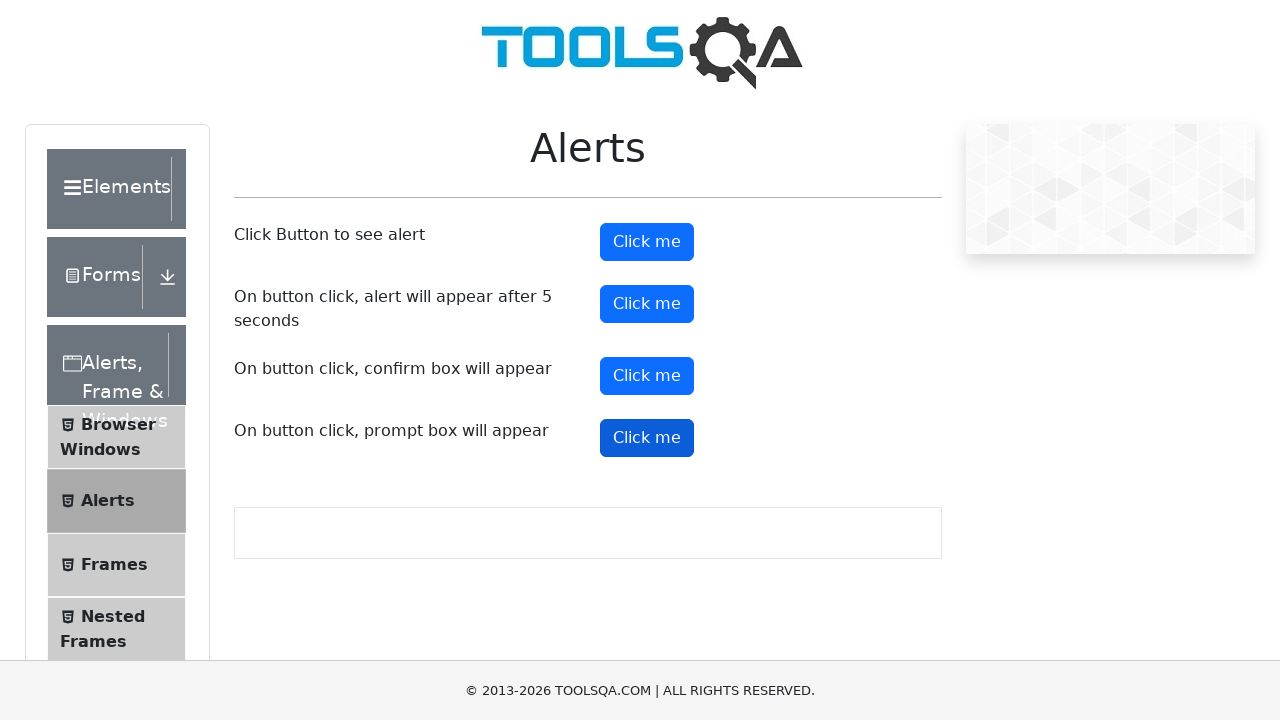